Tests that the button container has exactly 3 button elements.

Starting URL: https://loopcamp.vercel.app/challenging-dom.html

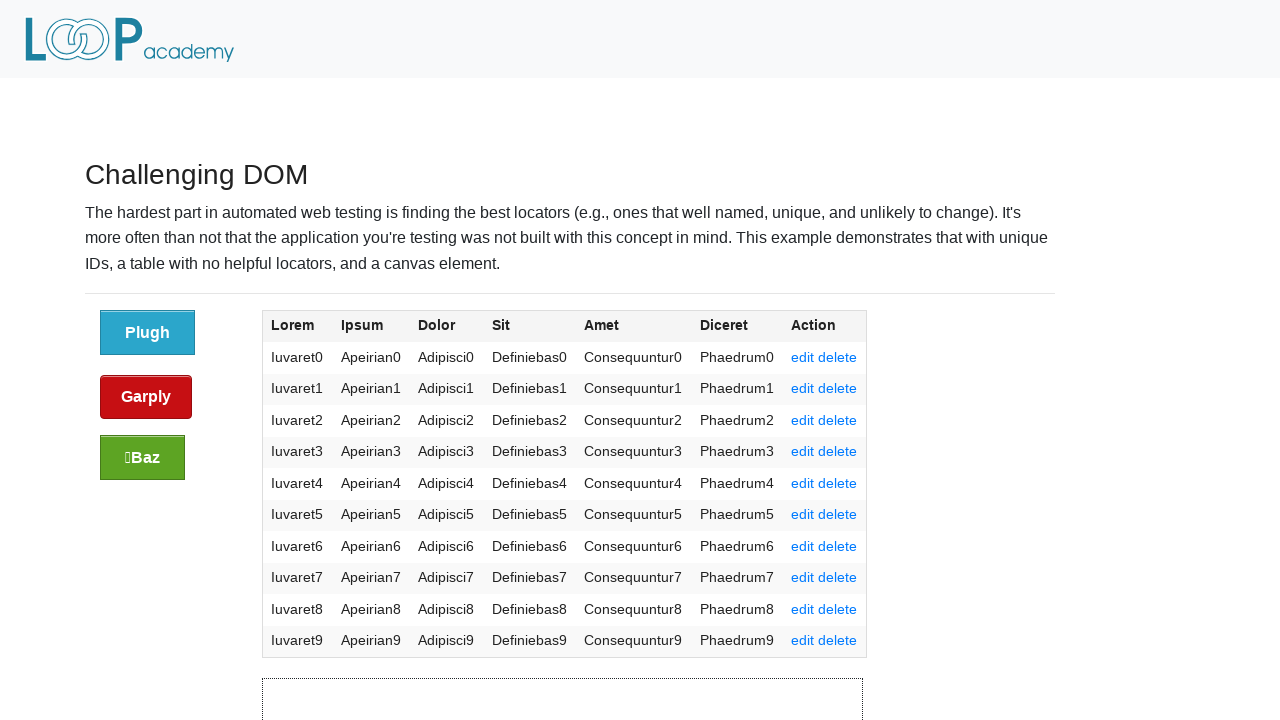

Navigated to challenging DOM test page
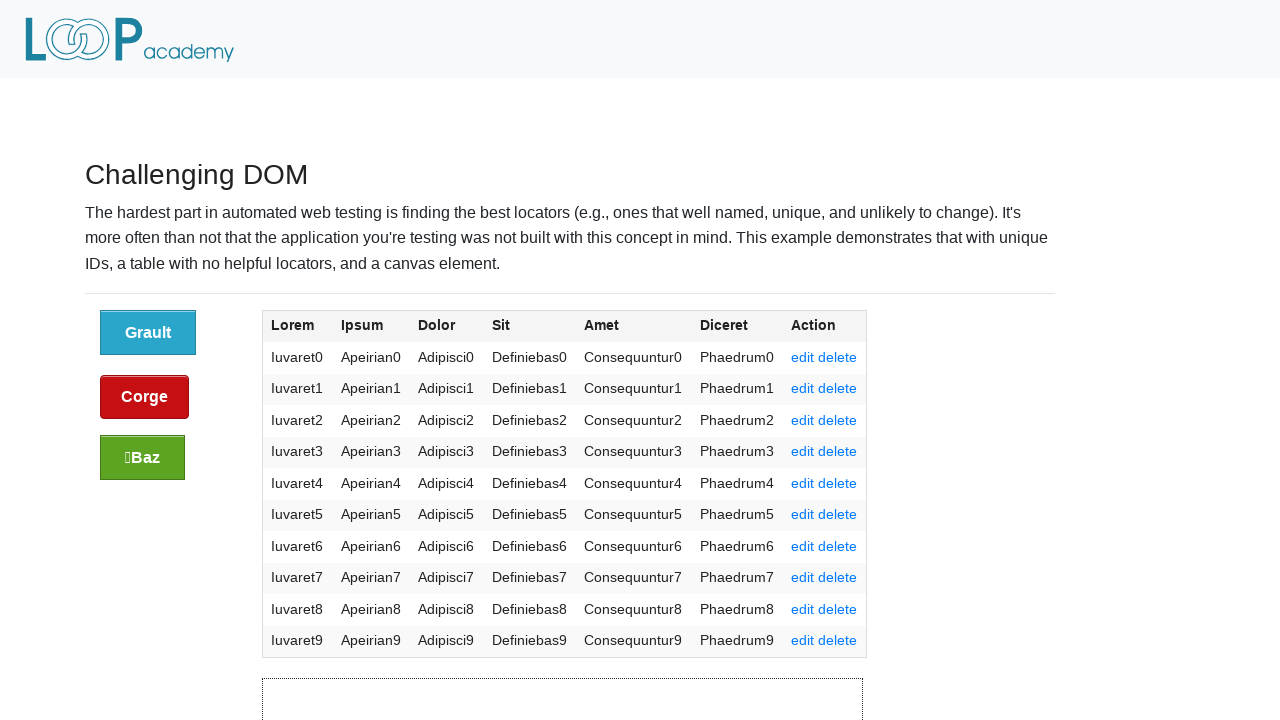

Button container element loaded
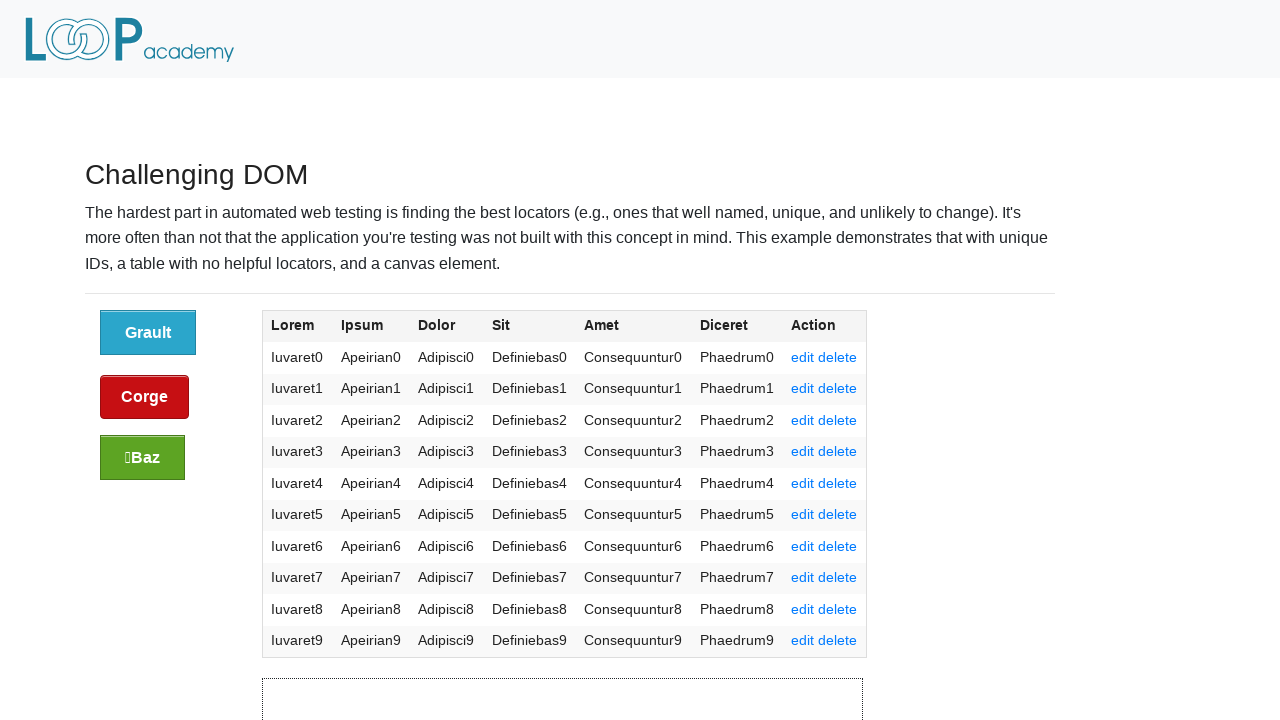

Verified button container has exactly 3 button elements
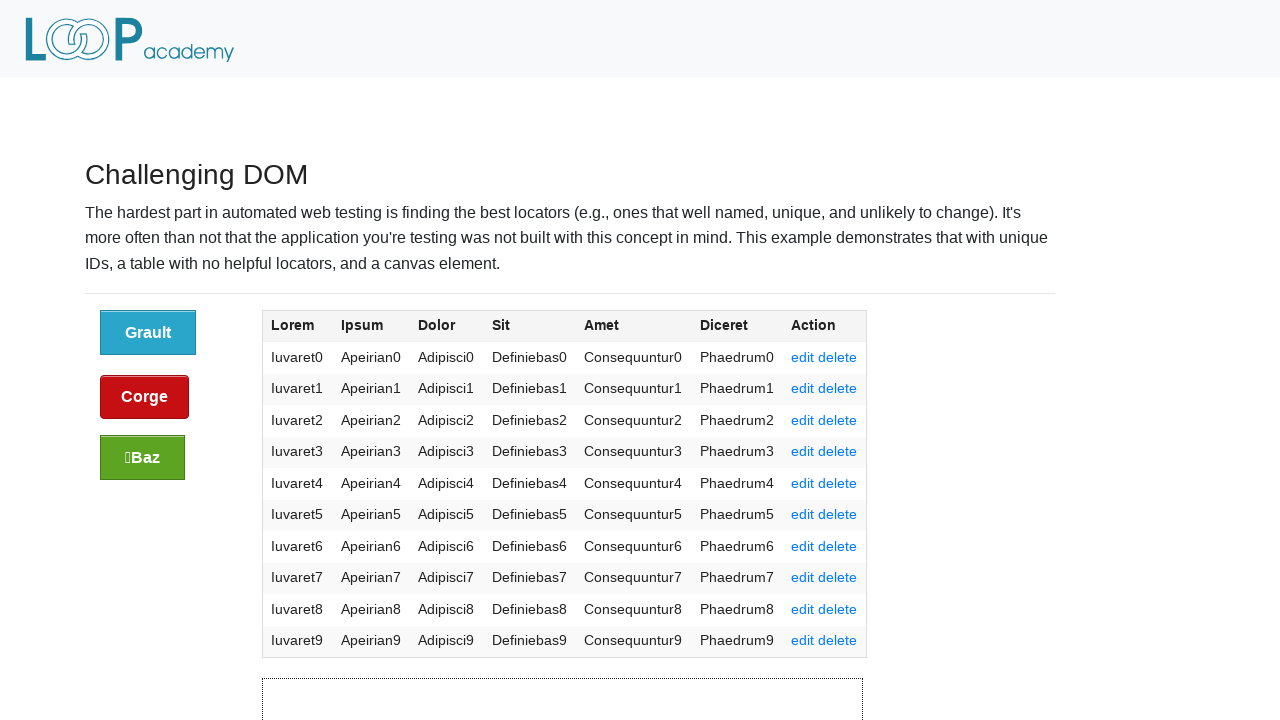

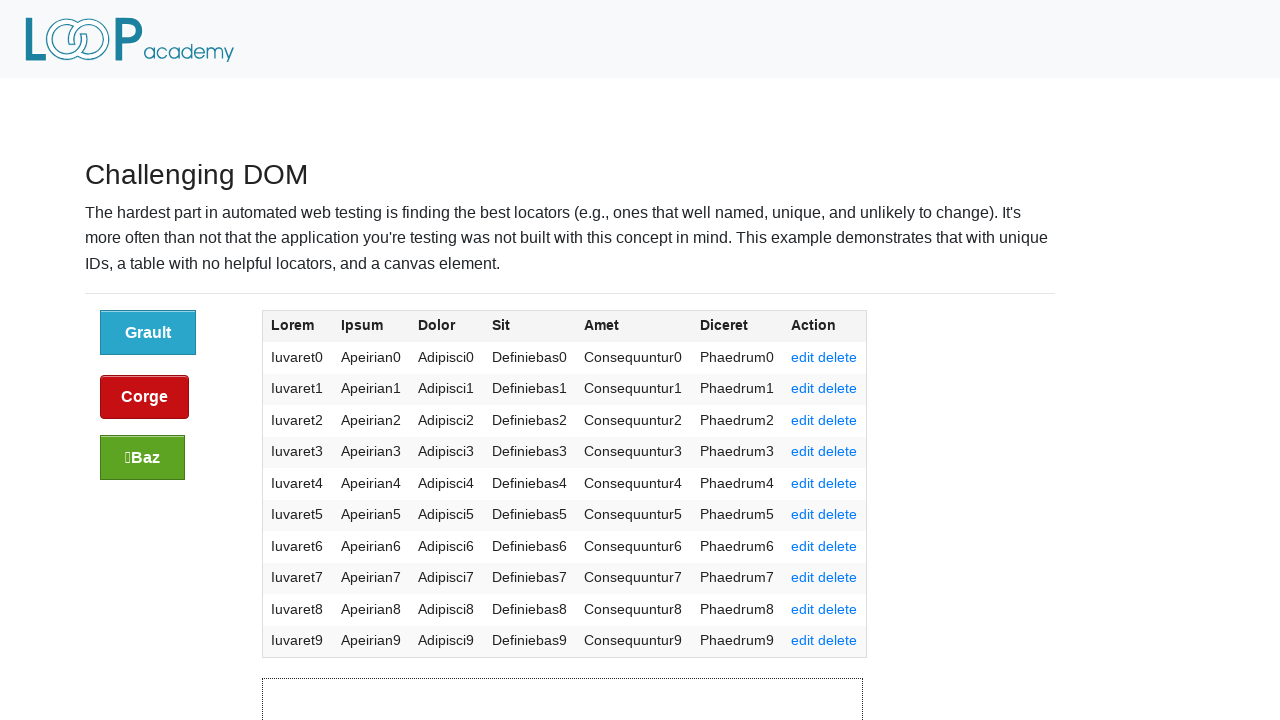